Tests a registration form by filling in first name, last name, and email fields, then submitting and verifying the success message

Starting URL: http://suninjuly.github.io/registration1.html

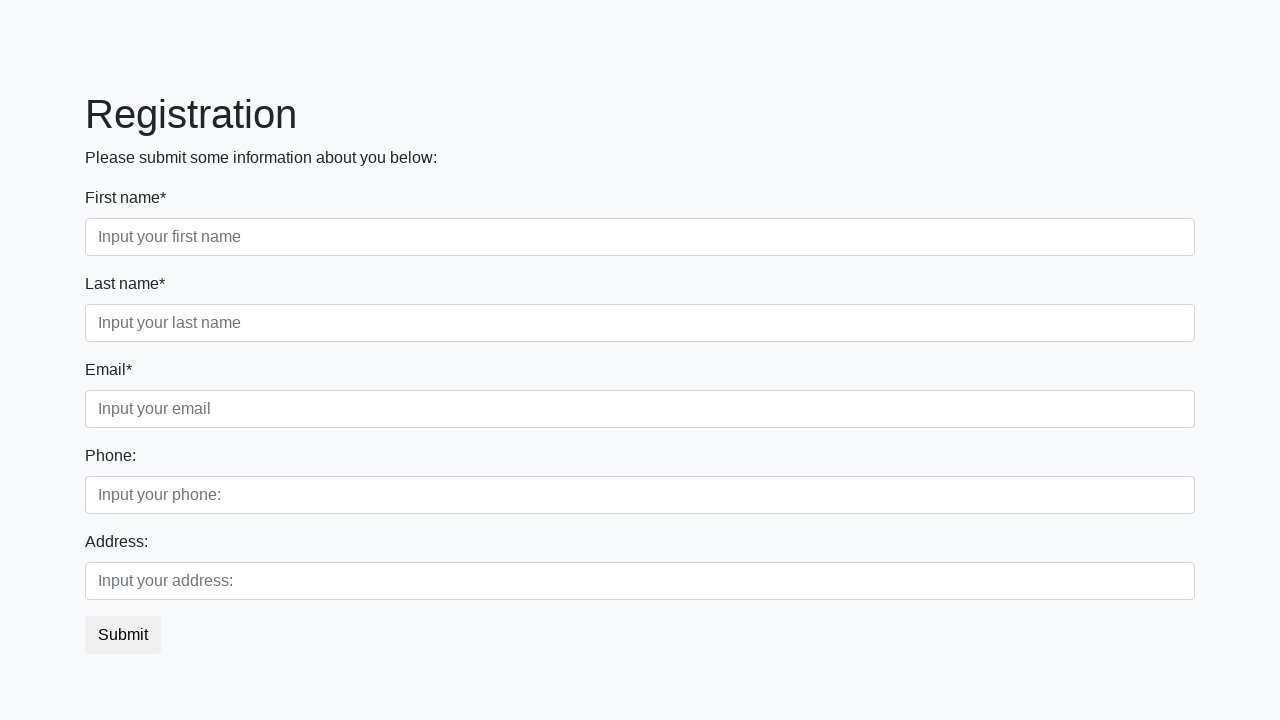

Navigated to registration form page
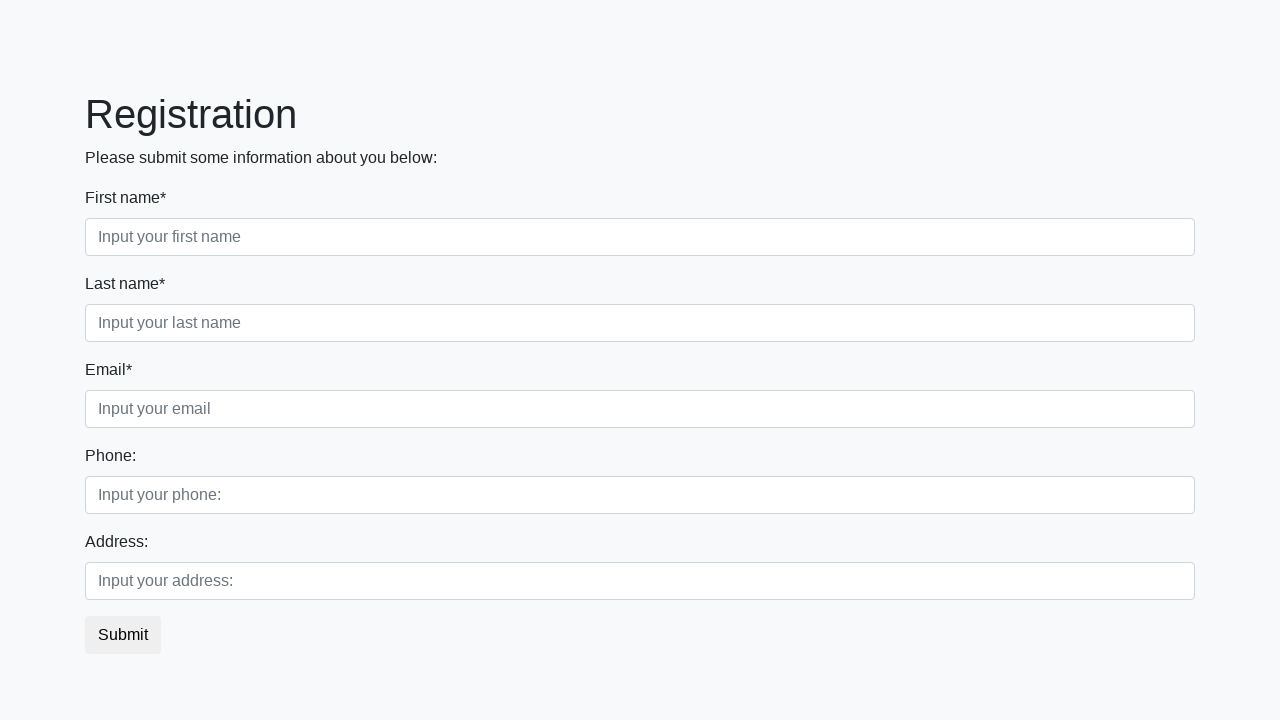

Filled first name field with 'Ivan' on div.first_block .first
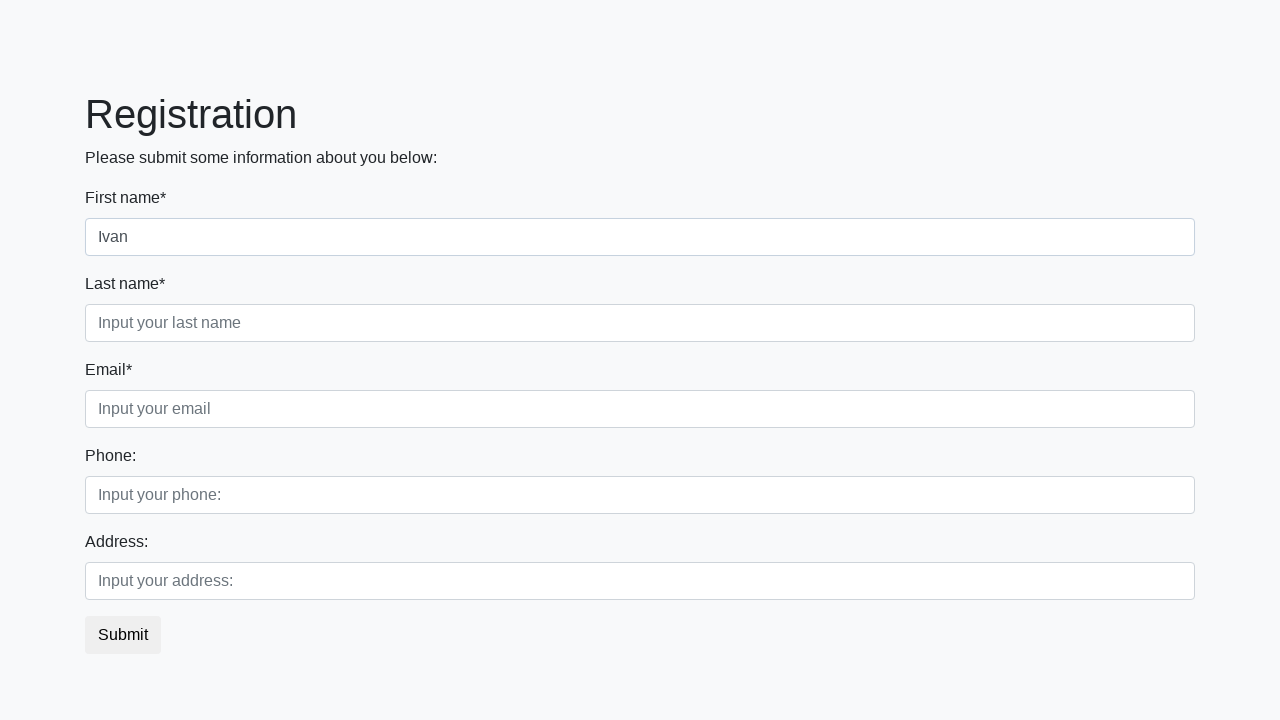

Filled last name field with 'Petrov' on div.first_block .second
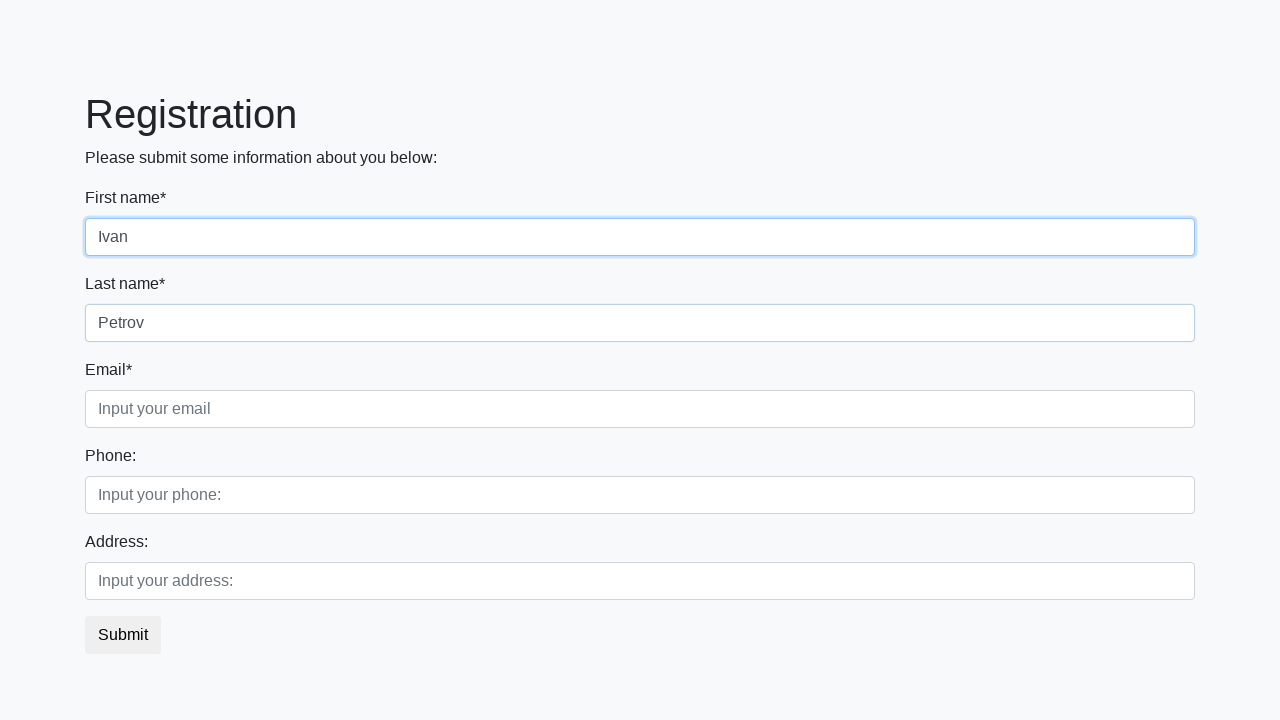

Filled email field with 'name@example.com' on div.first_block .third
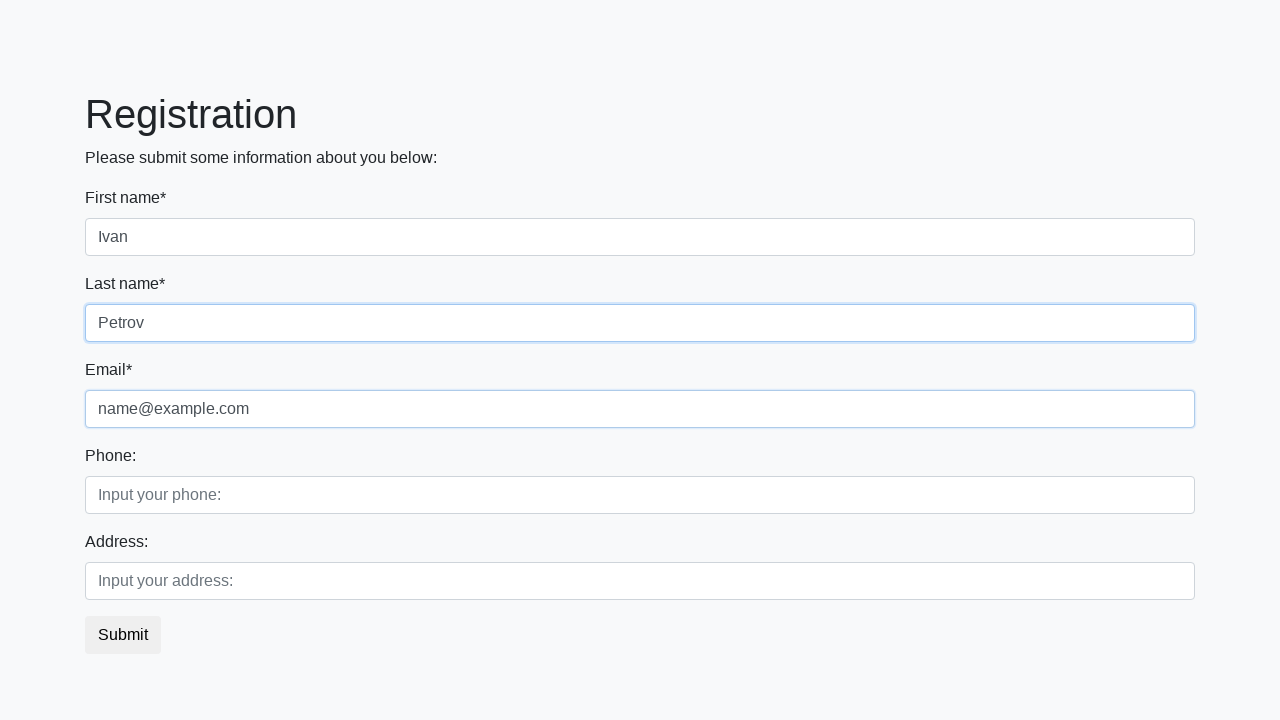

Clicked submit button to register at (123, 635) on xpath=//button[@type="submit"]
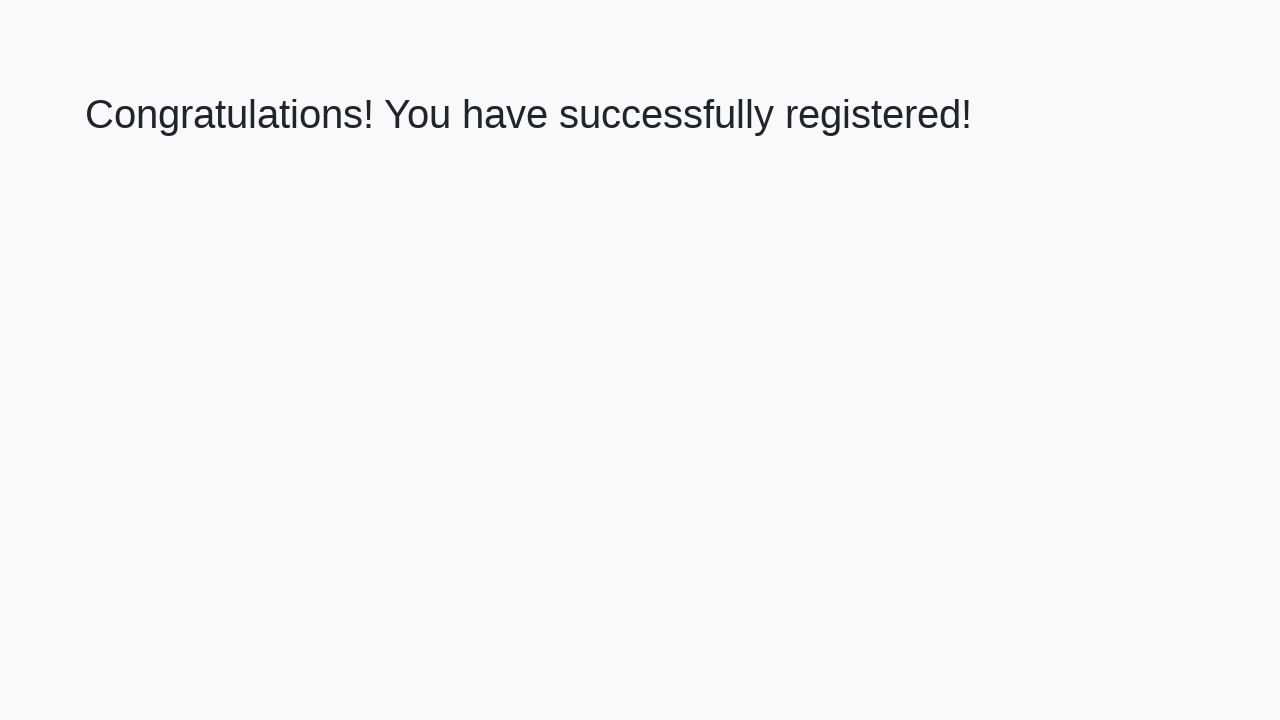

Success message appeared
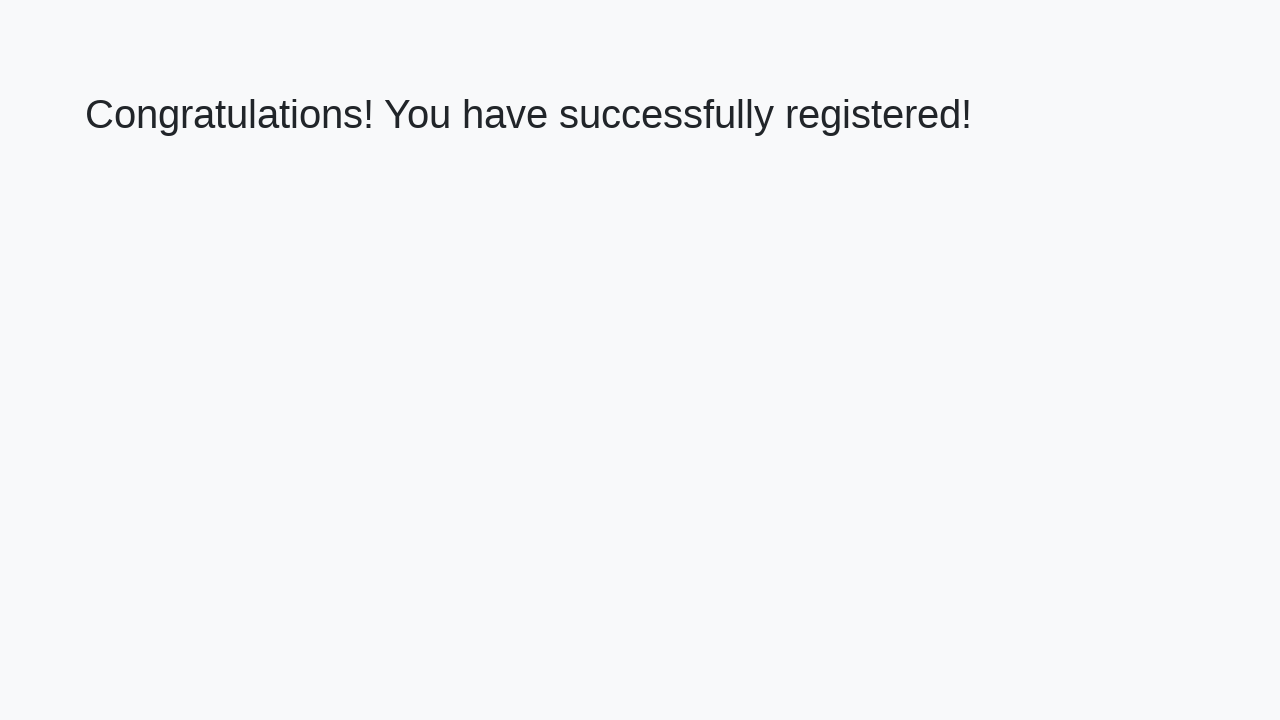

Retrieved success message text
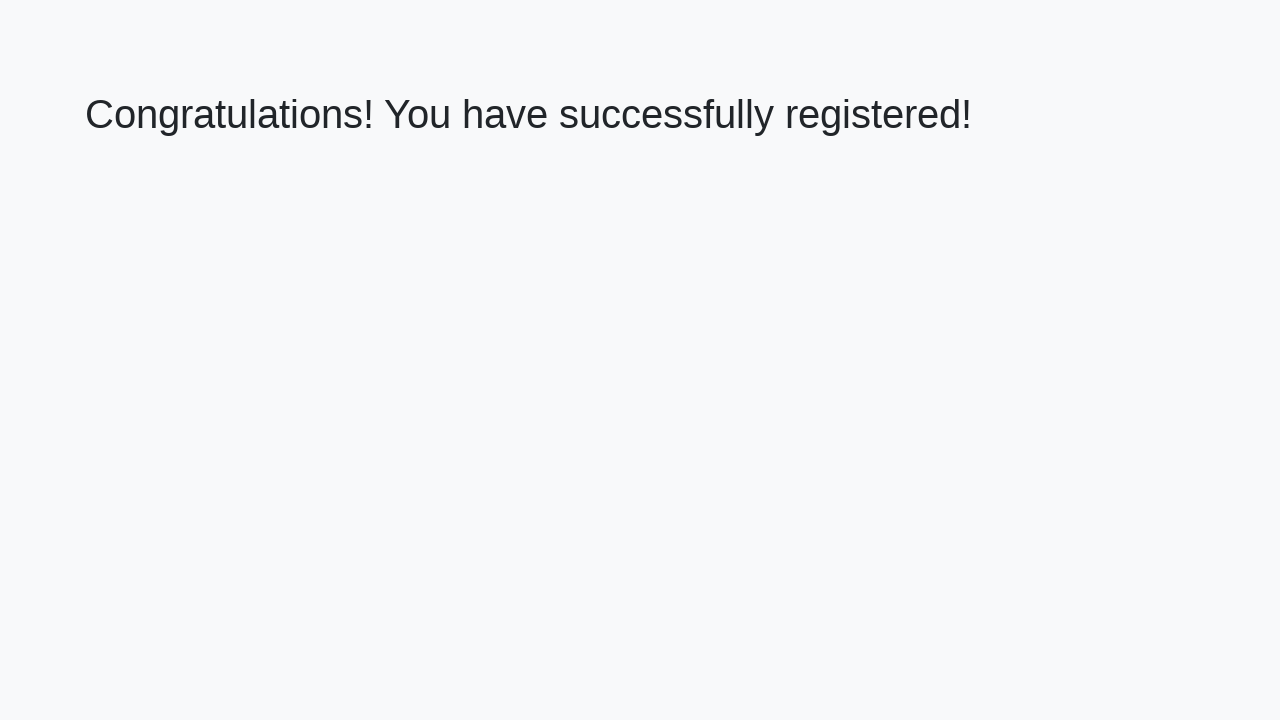

Verified success message matches expected text
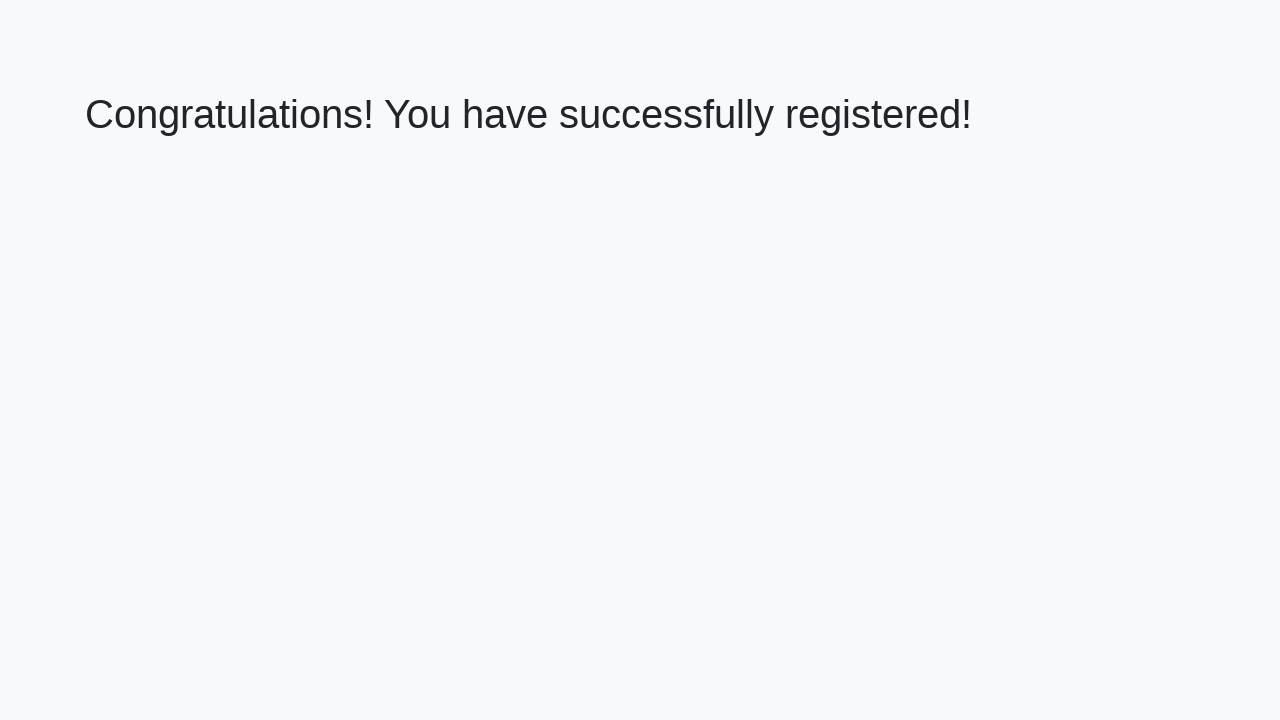

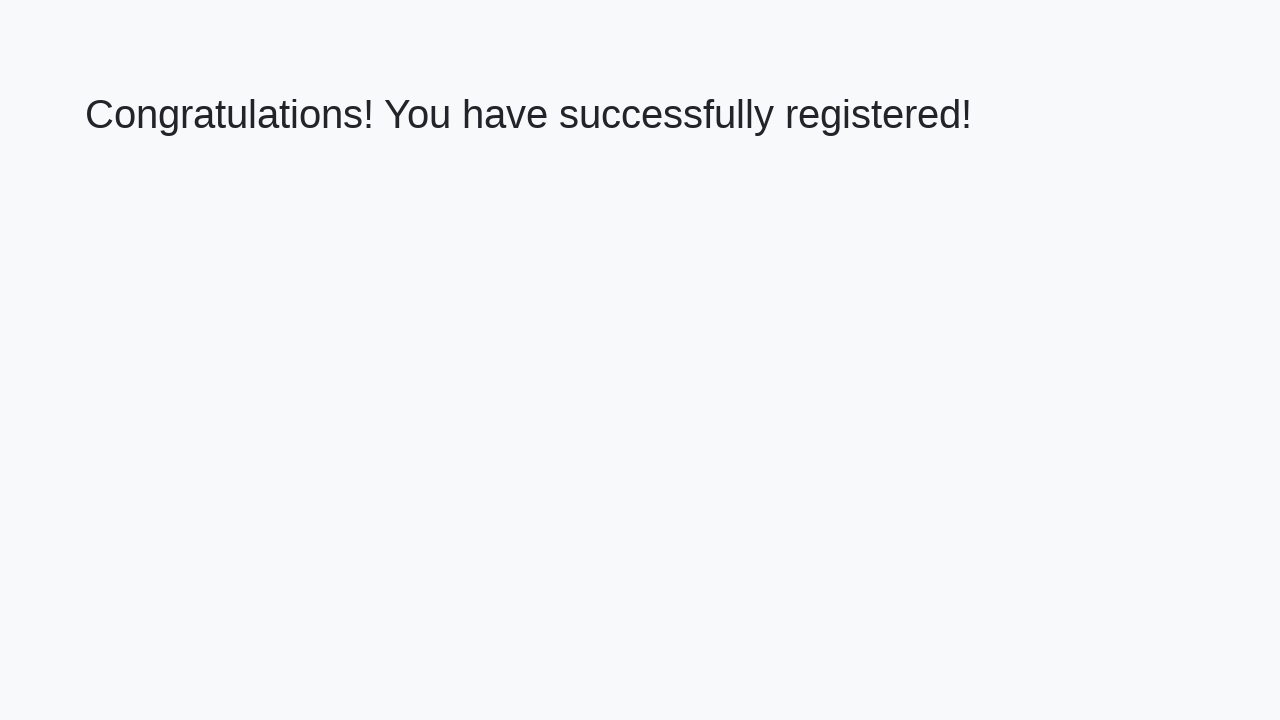